Tests a simple alert box by triggering it and verifying the alert text contains expected message

Starting URL: https://chandanachaitanya.github.io/selenium-practice-site/

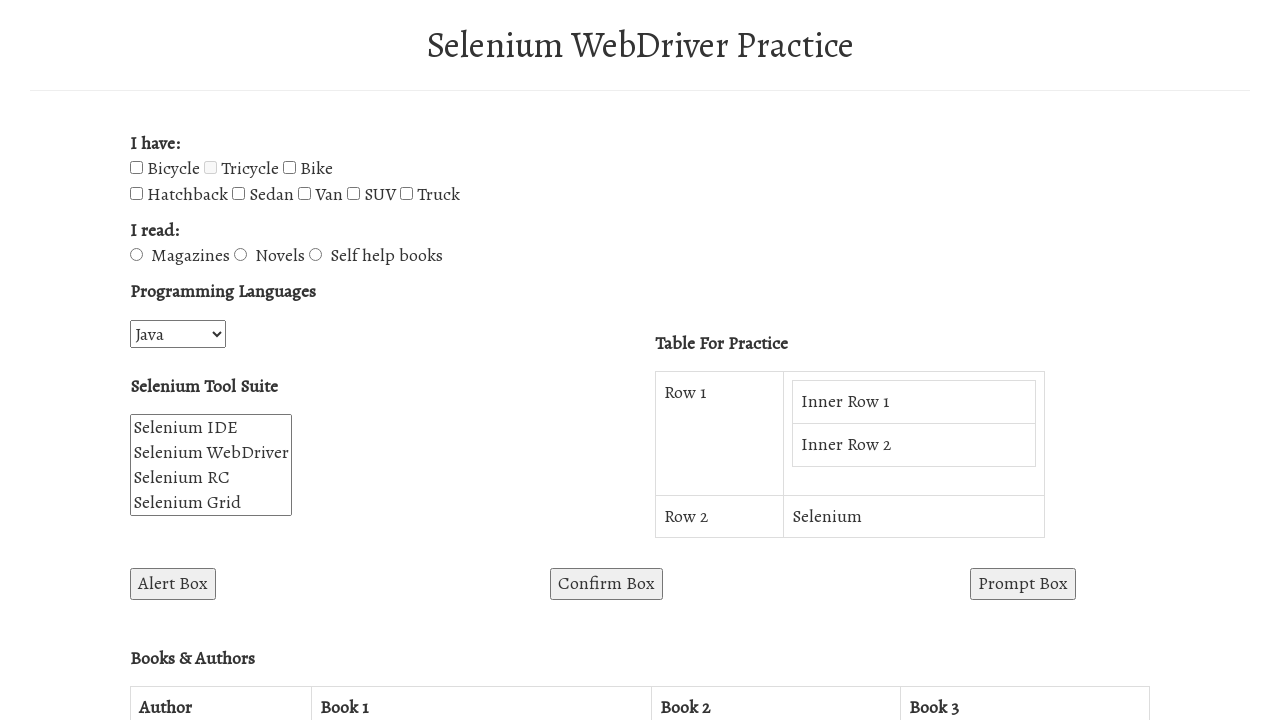

Navigated to selenium practice site
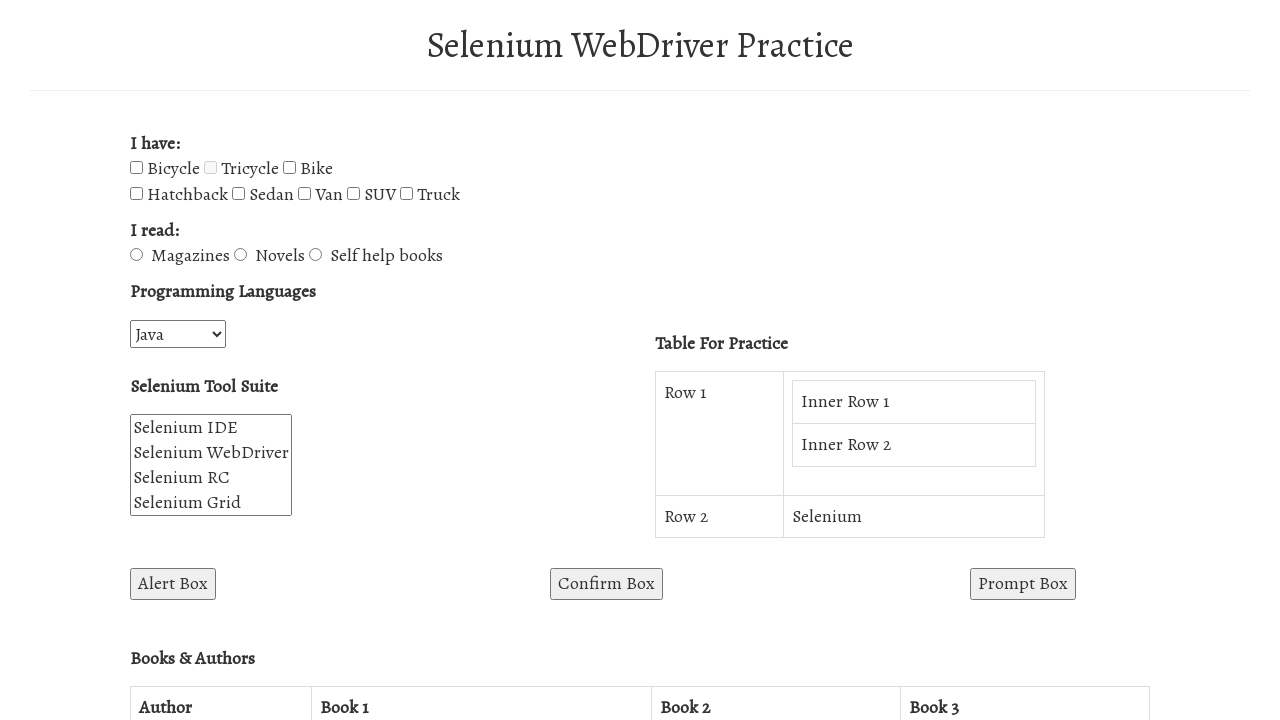

Clicked button to trigger alert box at (173, 584) on #alertBox
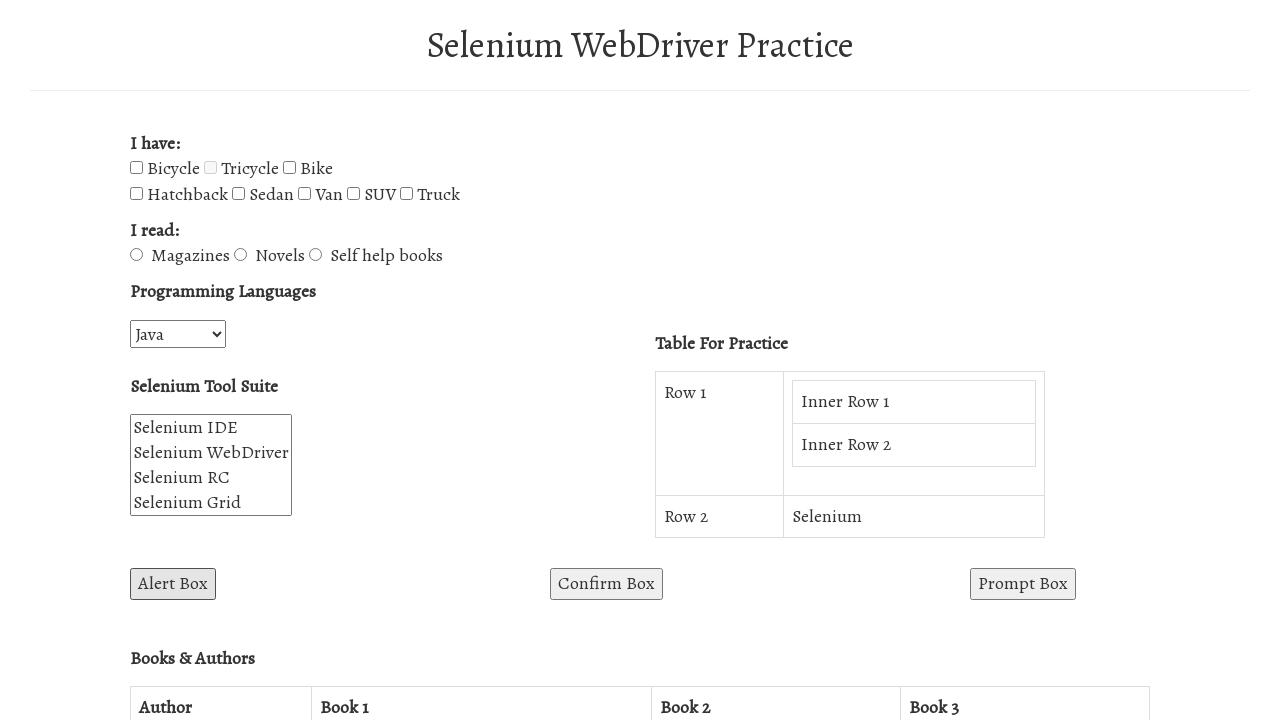

Set up dialog handler to verify alert text contains 'This is a simple alert box!' and accept it
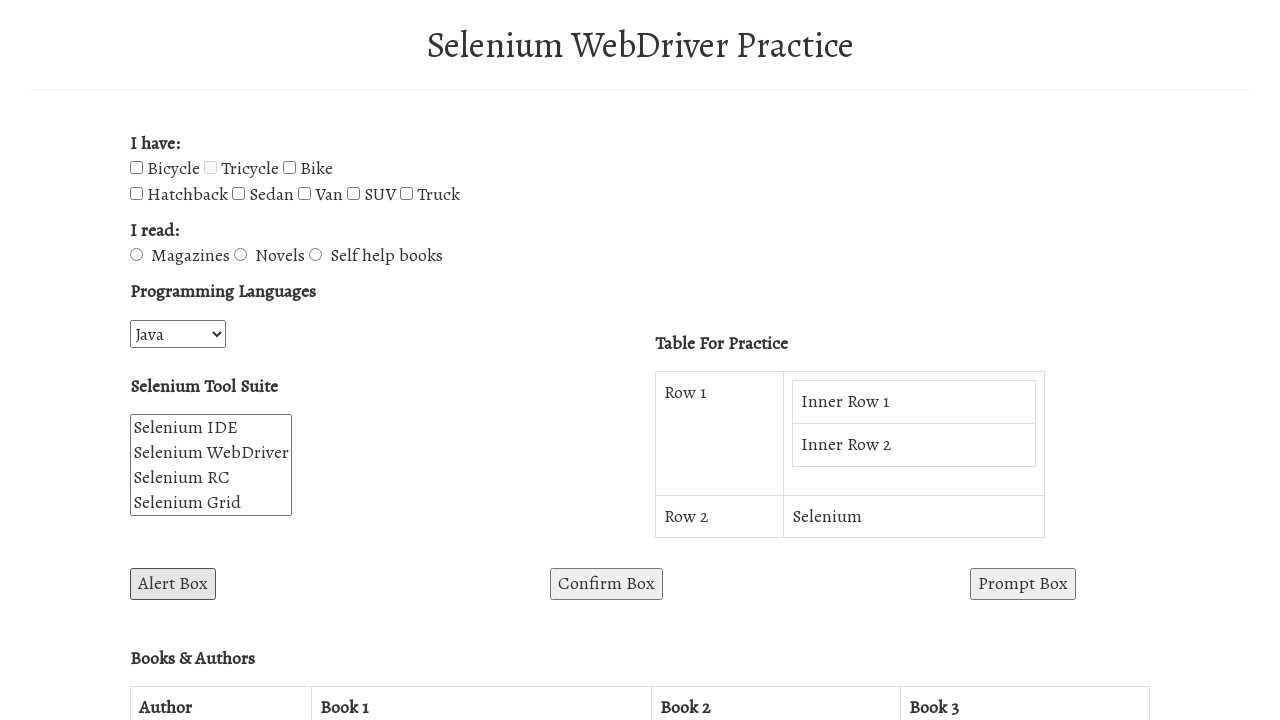

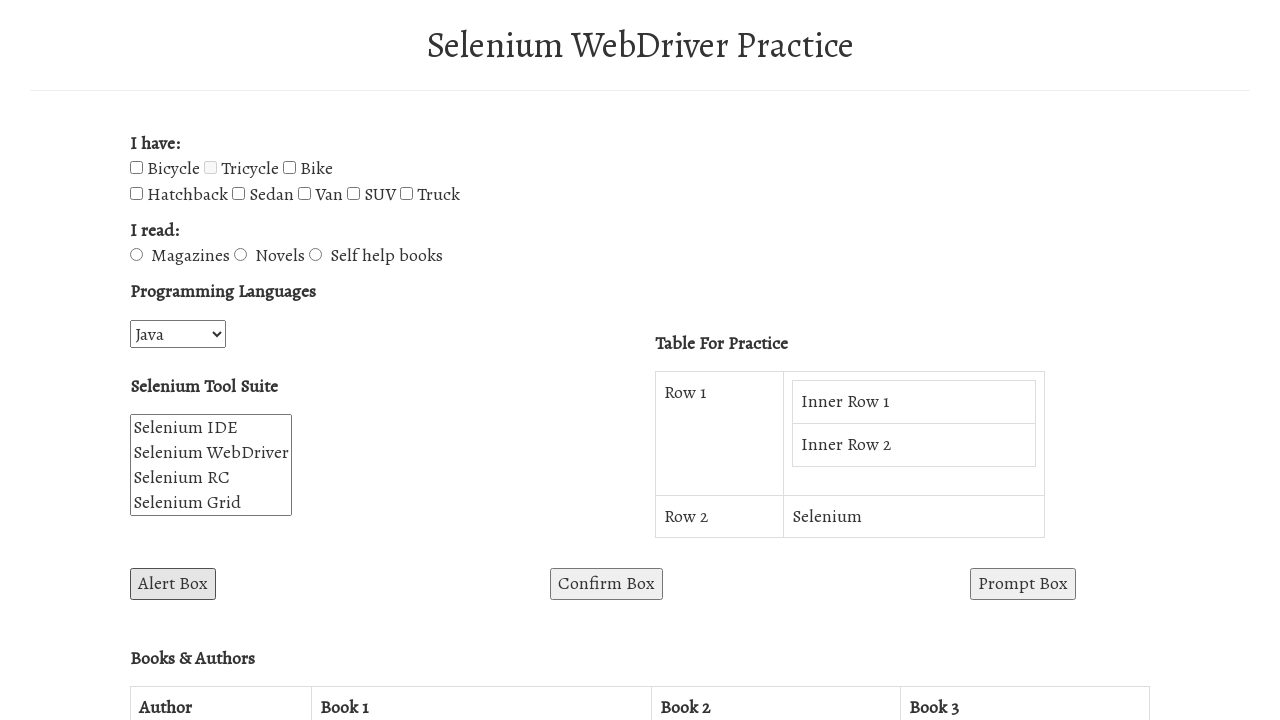